Tests the "Get started" link on Playwright homepage navigates to the Installation documentation page

Starting URL: https://playwright.dev/

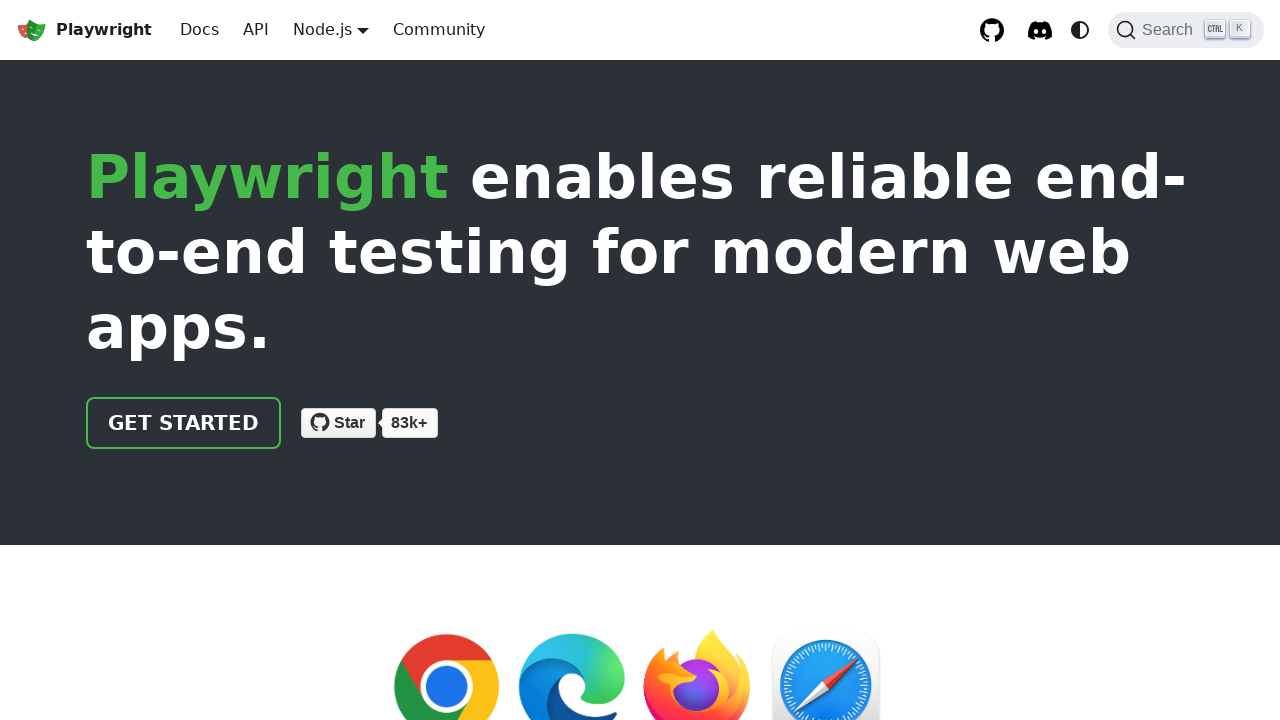

Clicked 'Get started' link on Playwright homepage at (184, 423) on internal:text="Get started"i
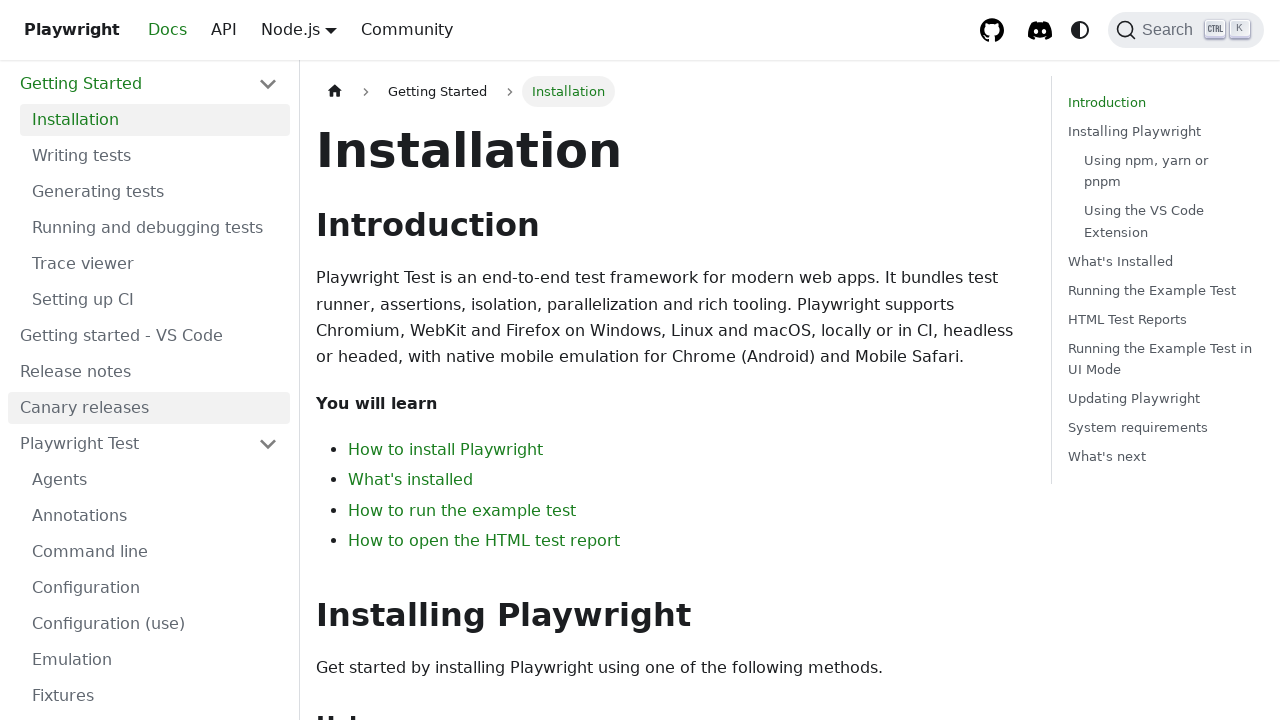

Installation heading is visible on the page
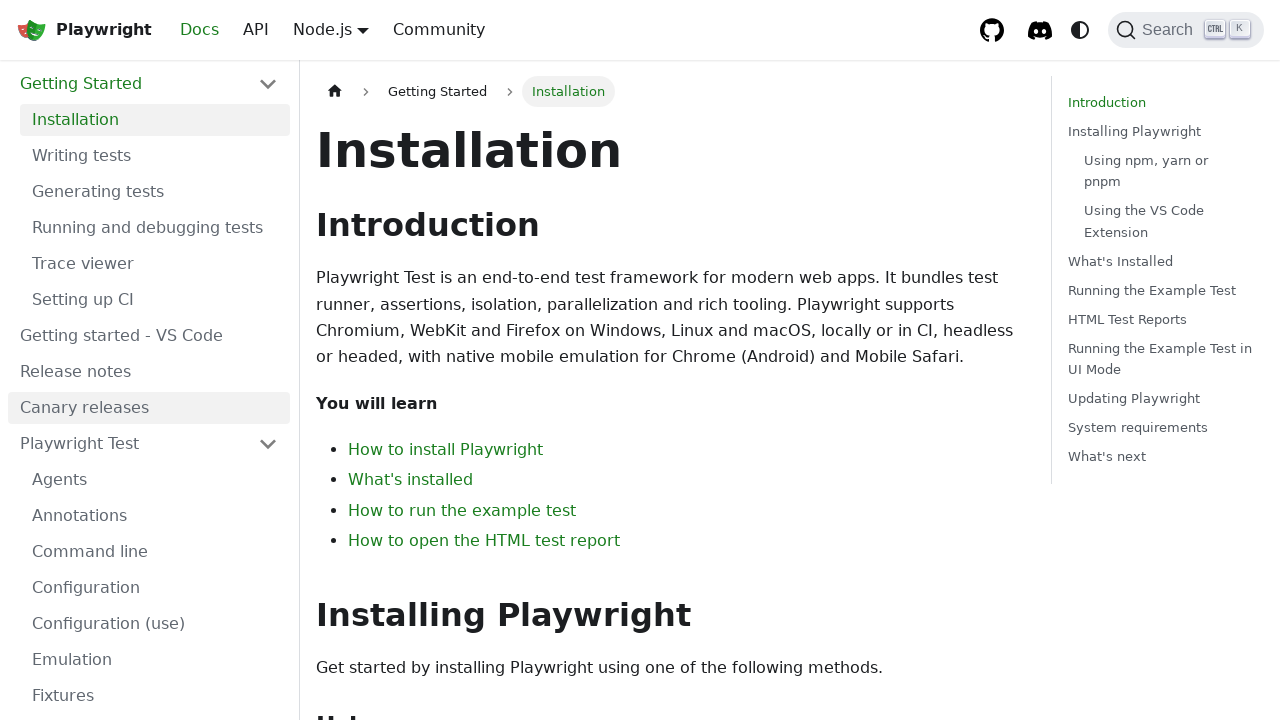

URL verified to contain 'intro' - navigated to Installation documentation page
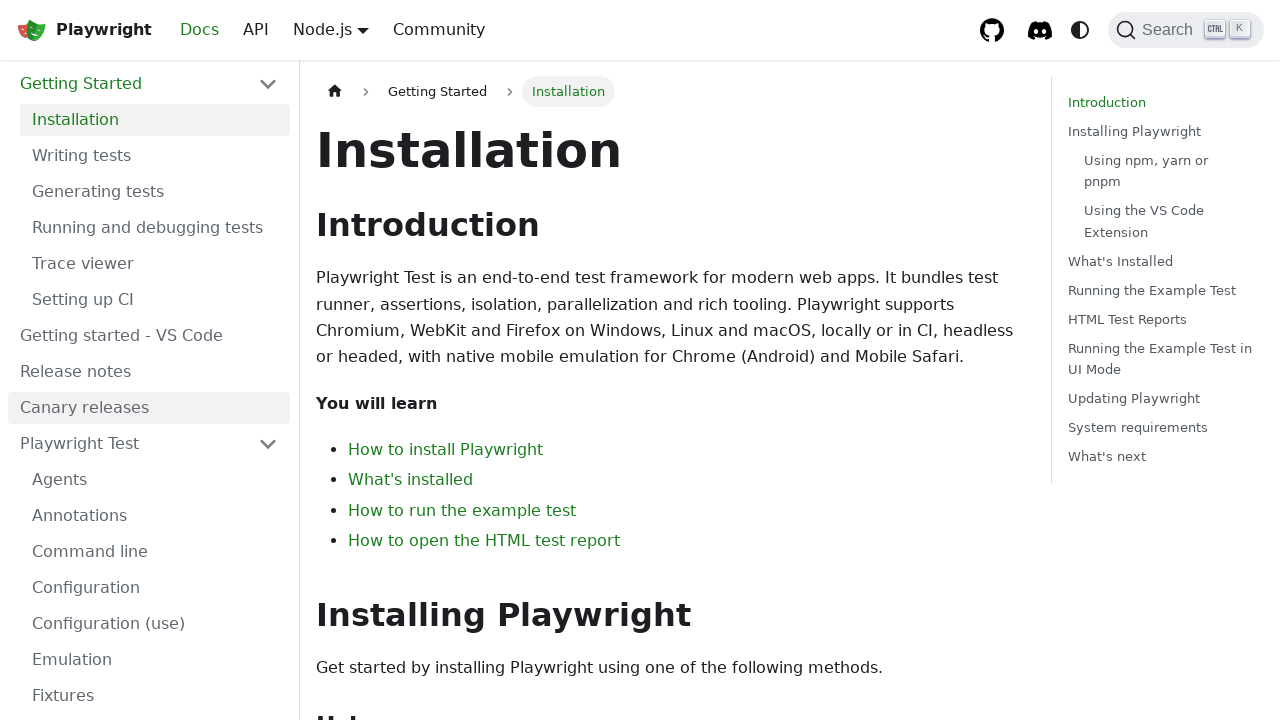

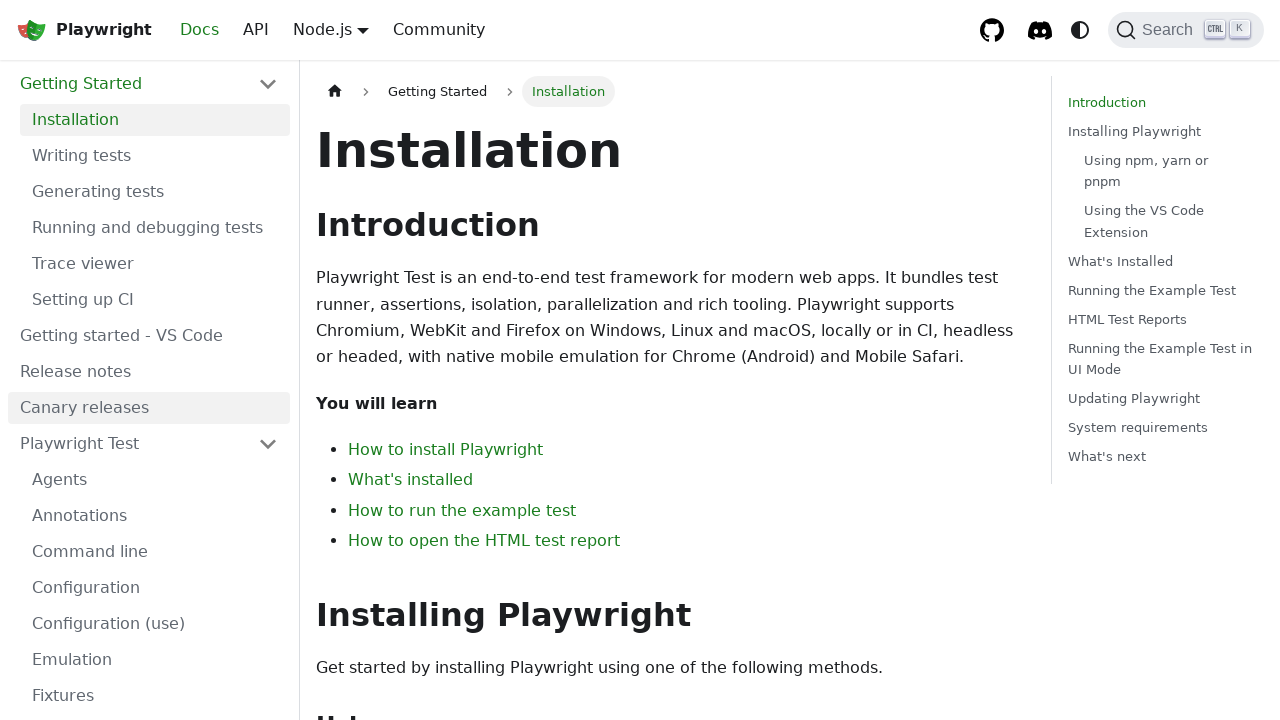